Tests browser navigation functionality by clicking a link, then using browser back, forward, and refresh buttons

Starting URL: http://omayo.blogspot.com/

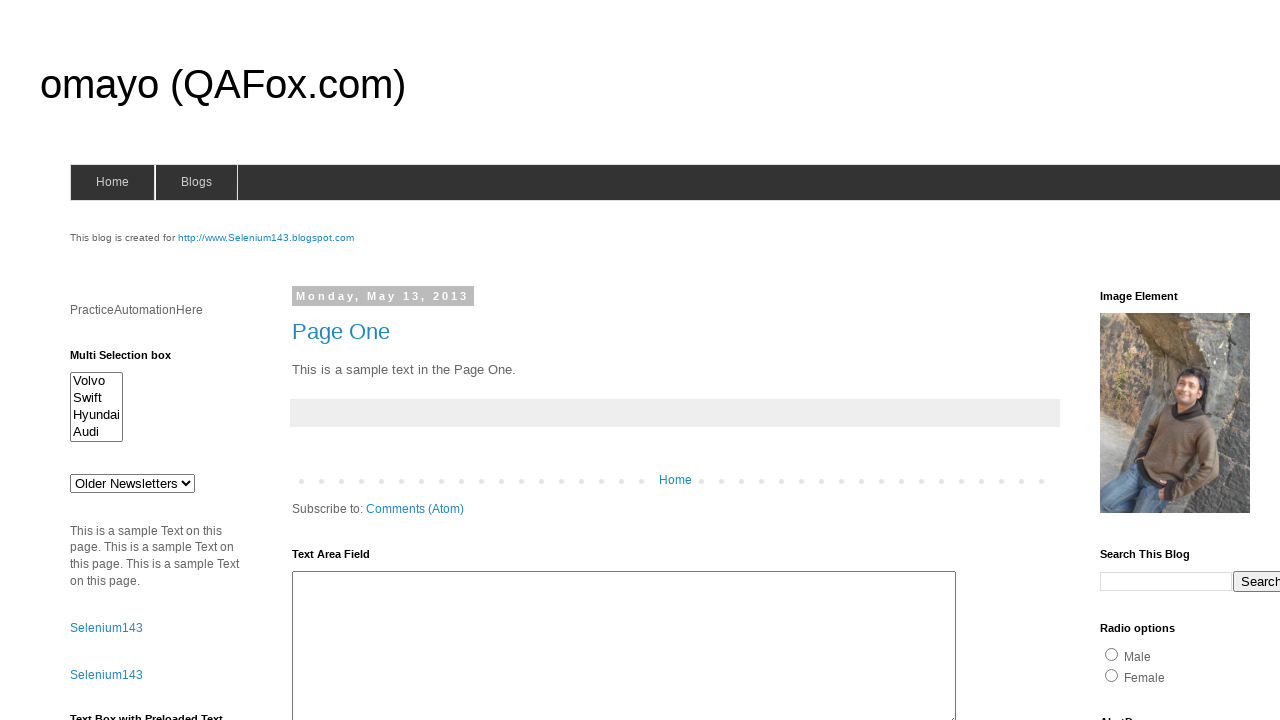

Clicked on compendiumdev link at (1160, 360) on a:has-text('compendiumdev')
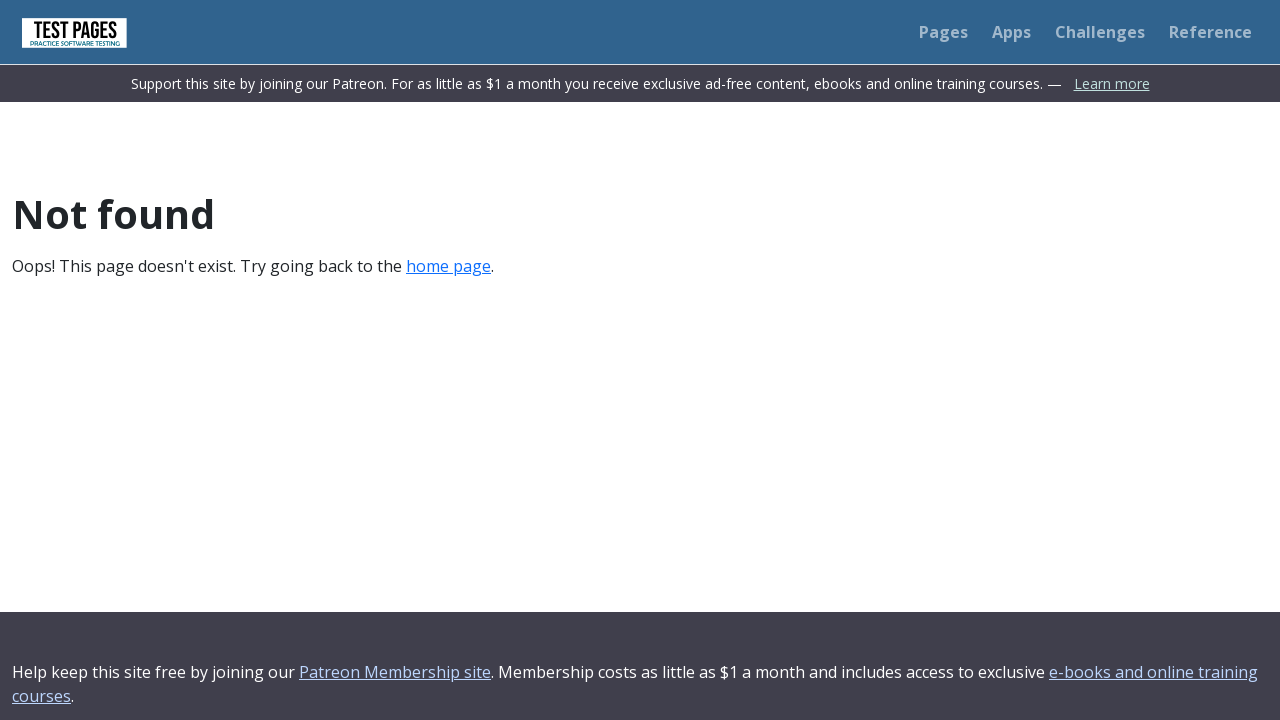

Navigated back to previous page using browser back button
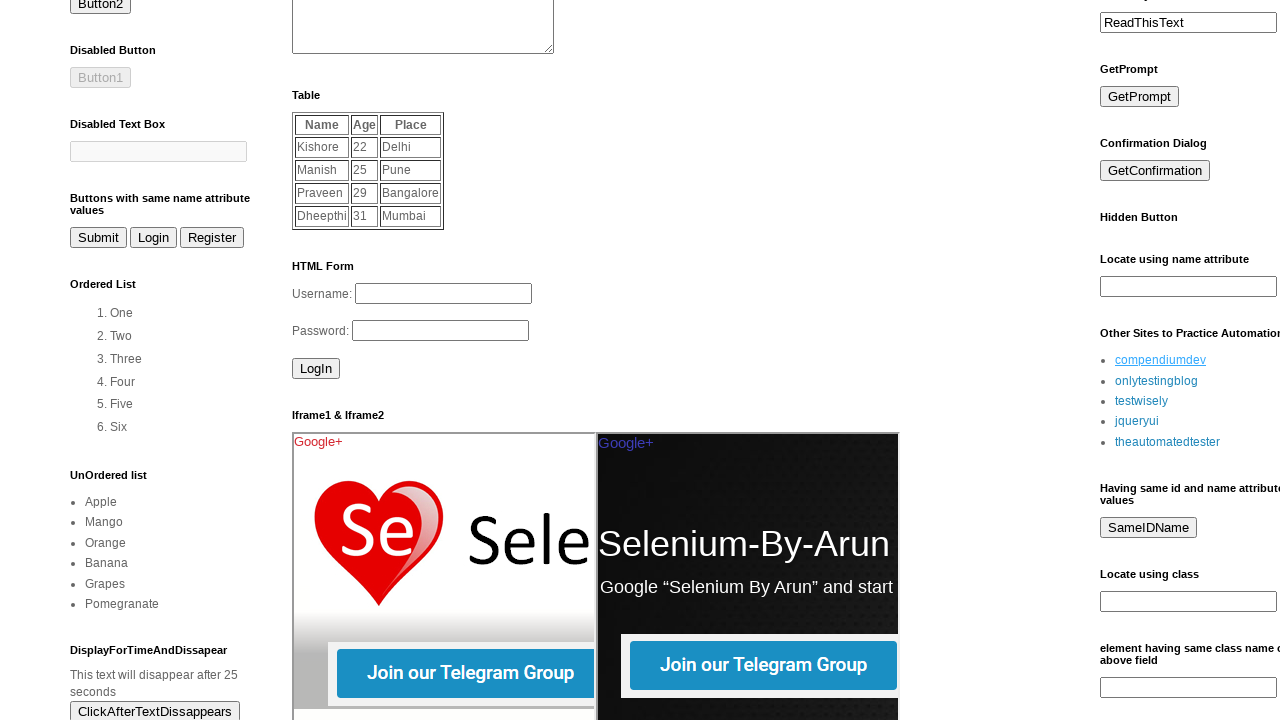

Navigated forward to next page using browser forward button
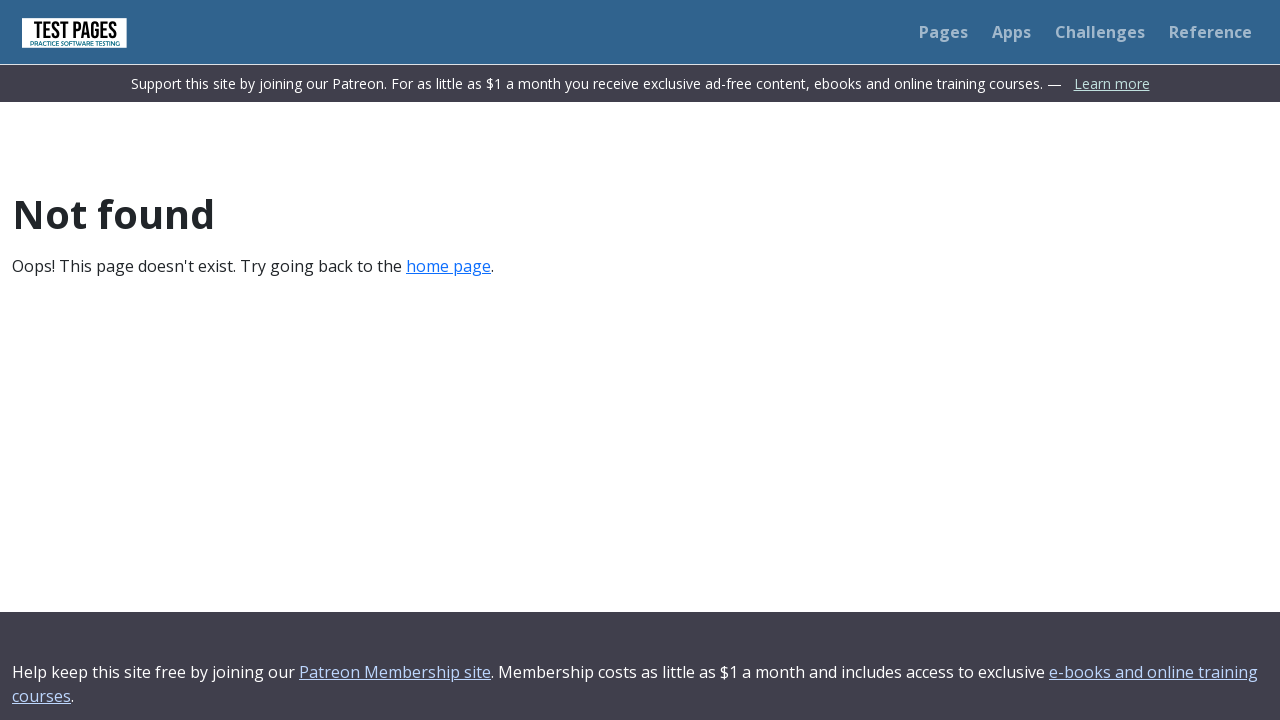

Refreshed the current page
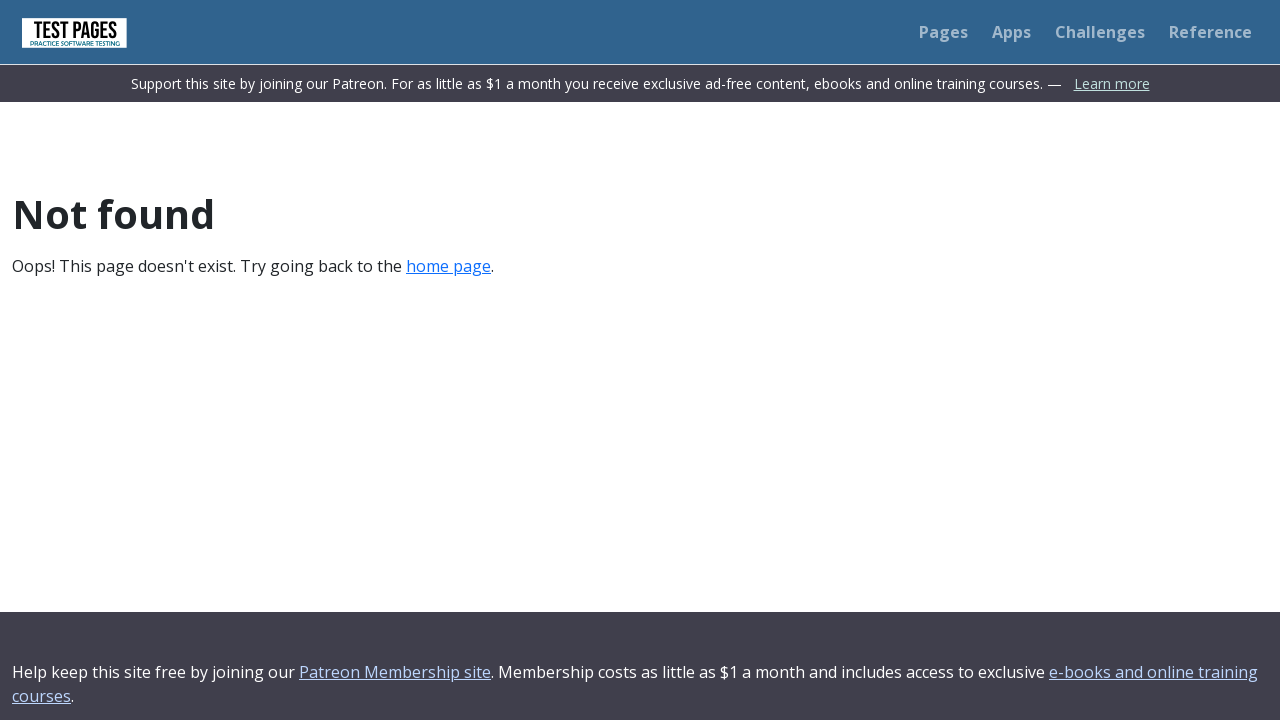

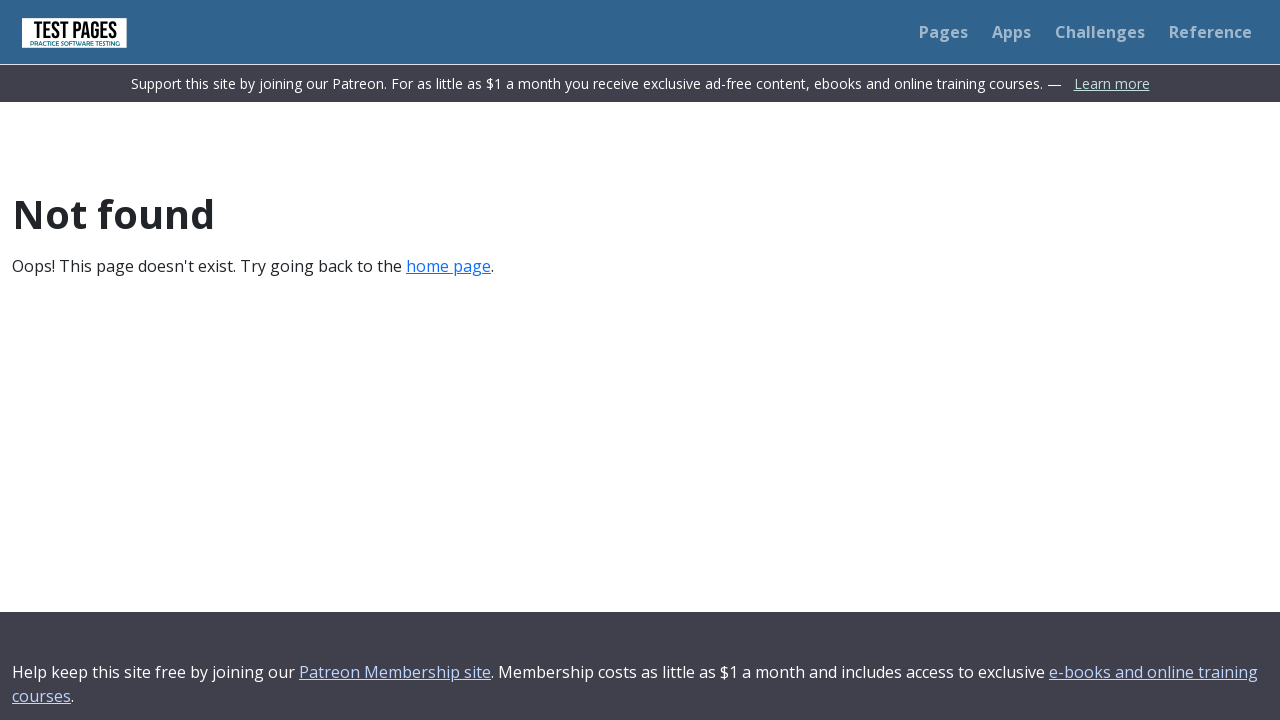